Tests form input elements including date picker, rating slider, and color picker by filling them with specific values.

Starting URL: https://material.playwrightvn.com/01-xpath-register-page.html

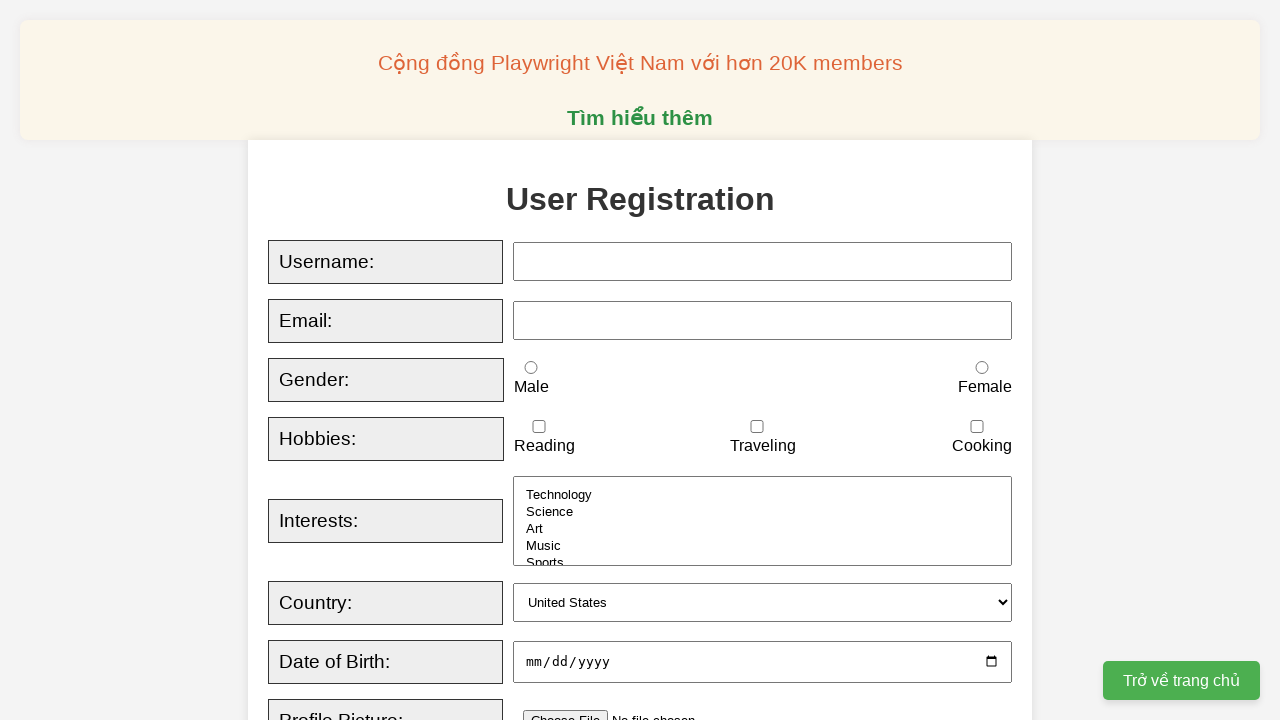

Filled date of birth field with 2003-10-26 on xpath=//input[@id='dob']
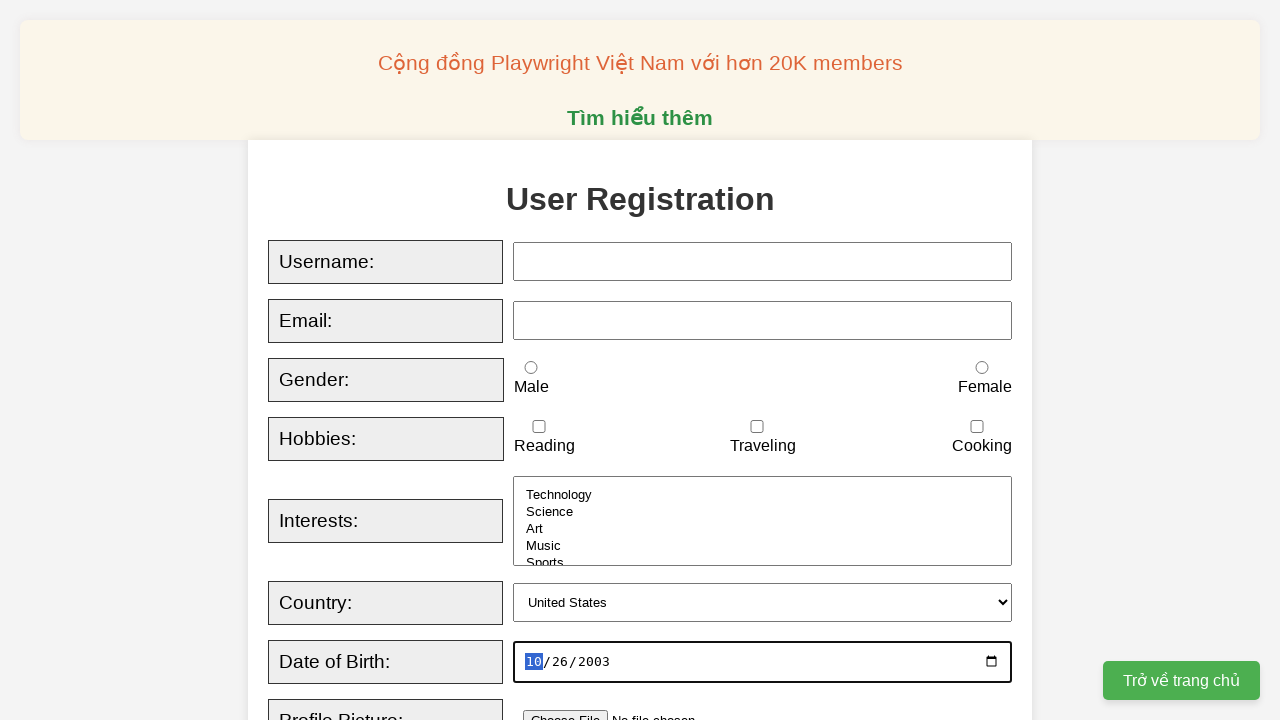

Set rating slider to value 3 on xpath=//input[@id='rating']
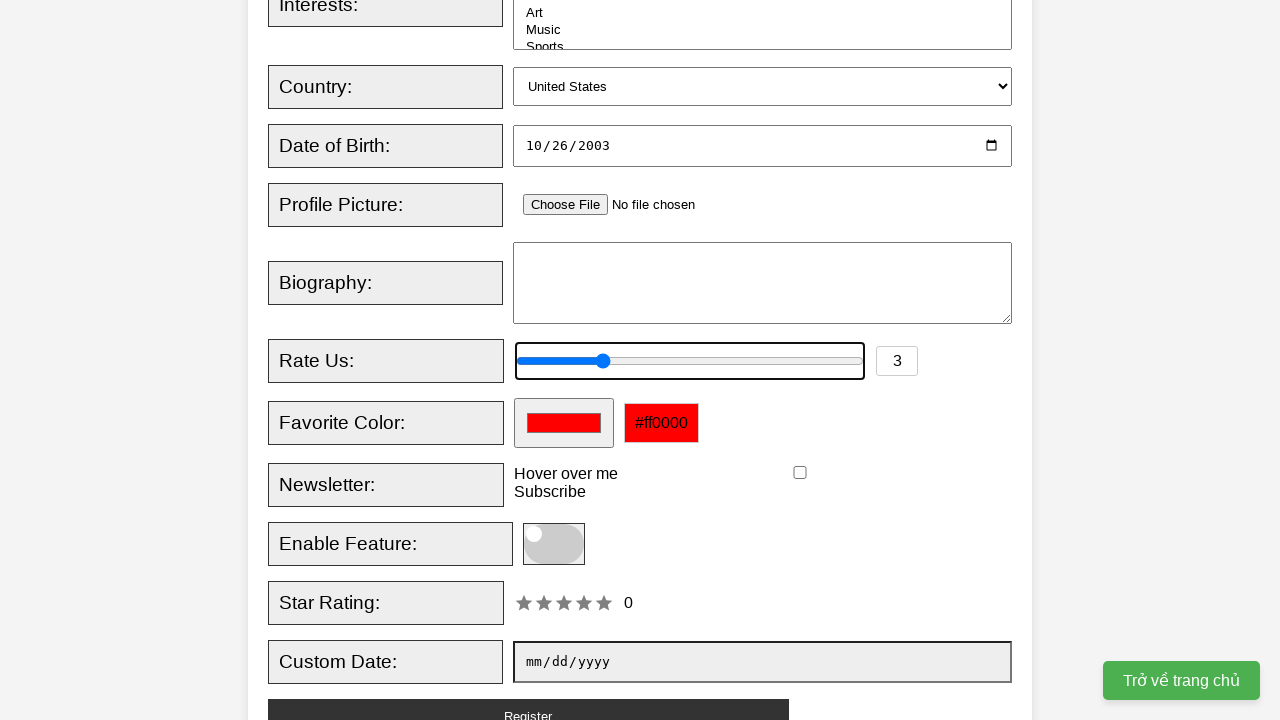

Set favorite color to #0000ff using color picker on xpath=//input[@id='favcolor']
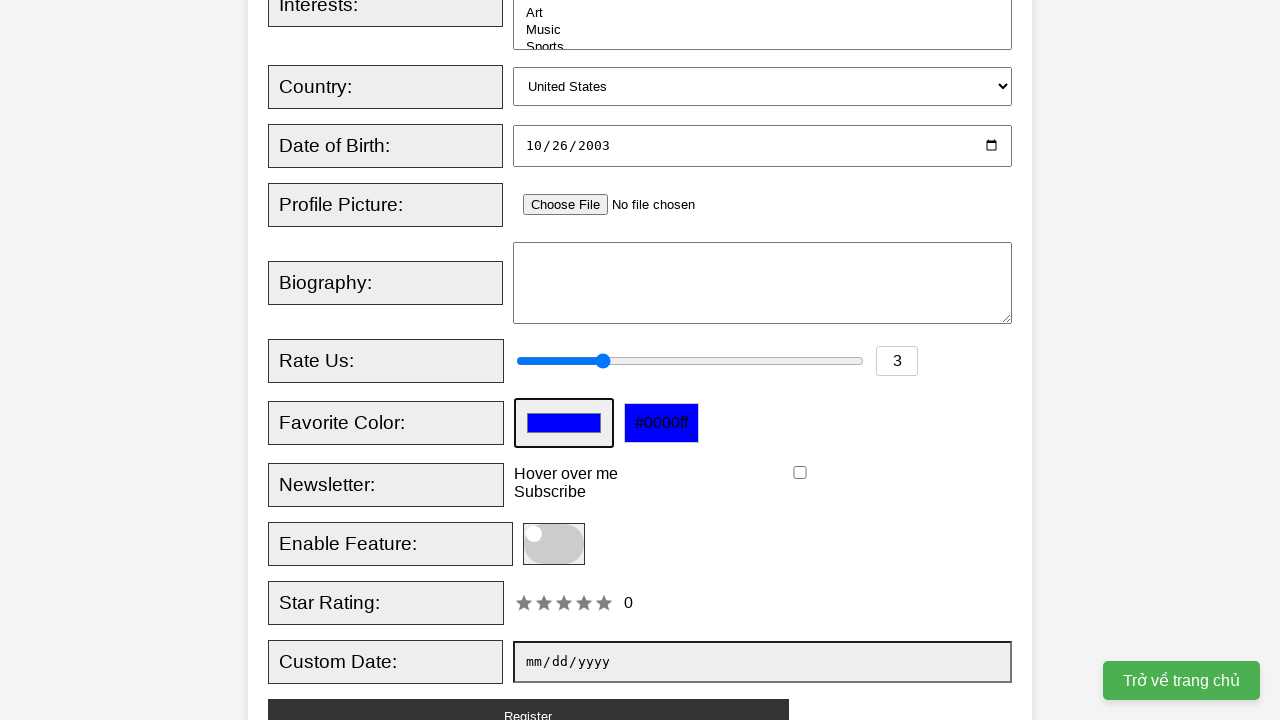

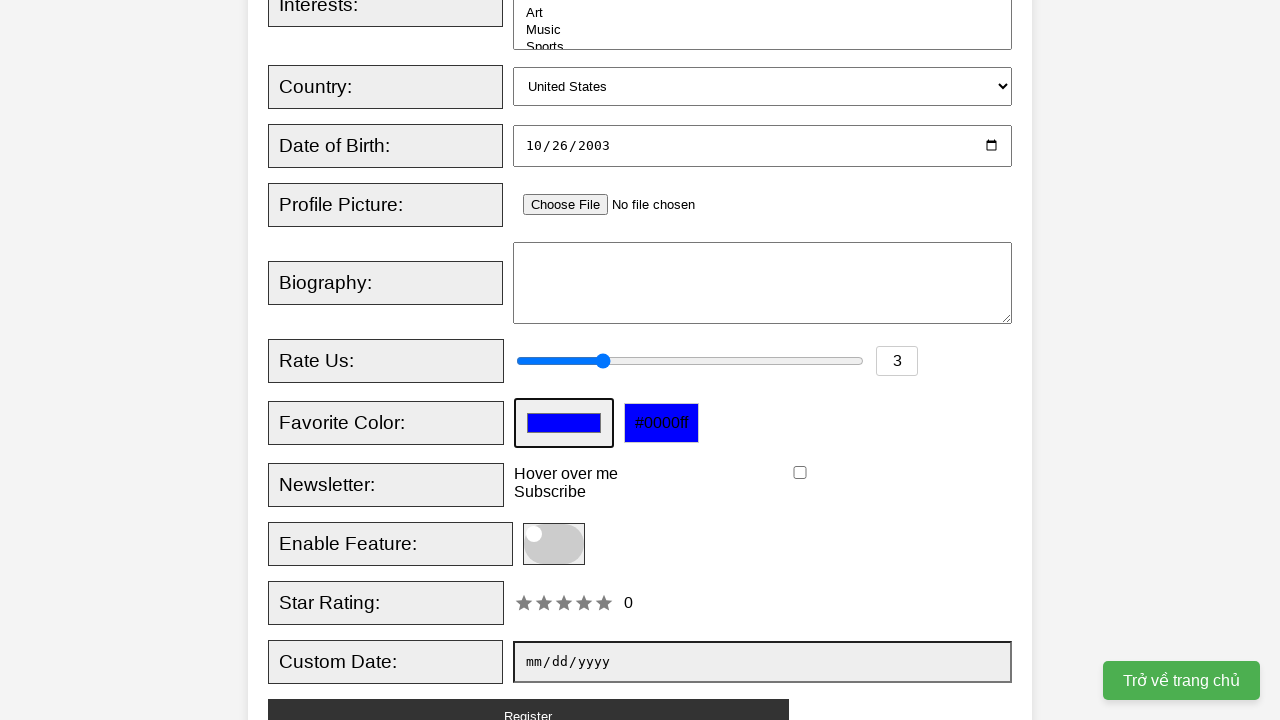